Tests double-clicking a button and verifying the double click message appears

Starting URL: https://demoqa.com/buttons

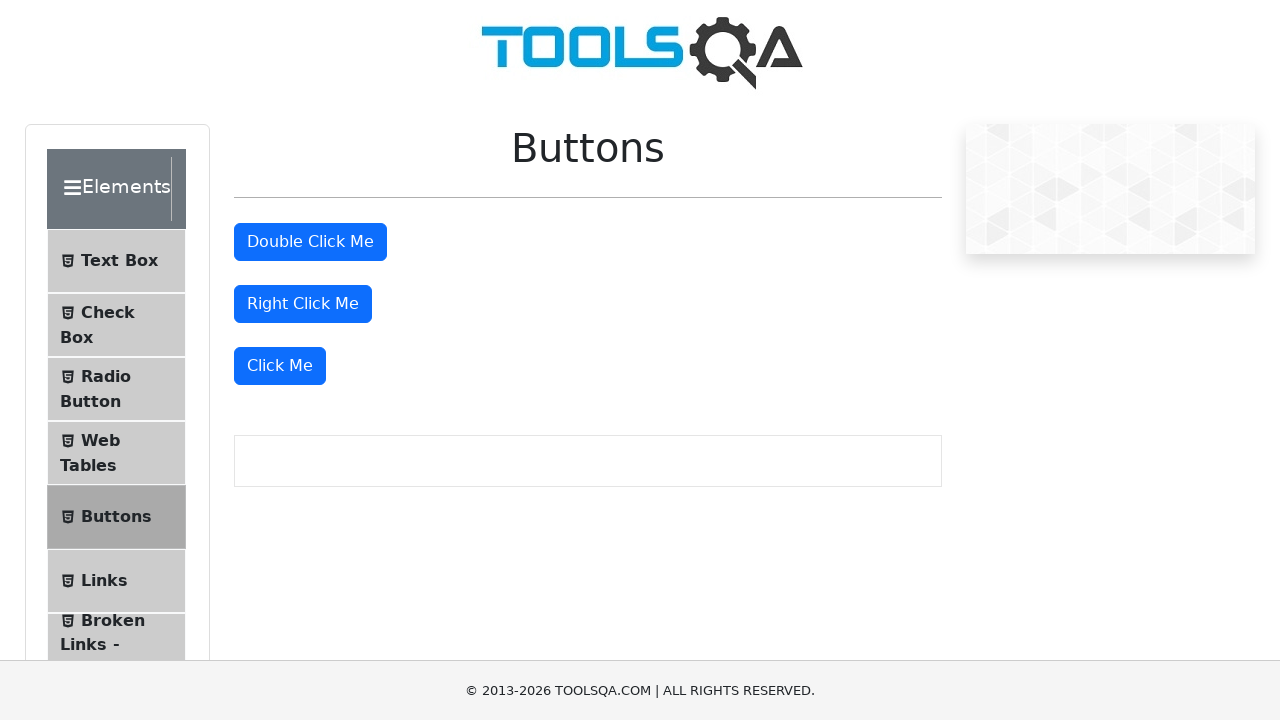

Double-clicked the 'Double Click Me' button at (310, 242) on button:has-text('Double Click Me')
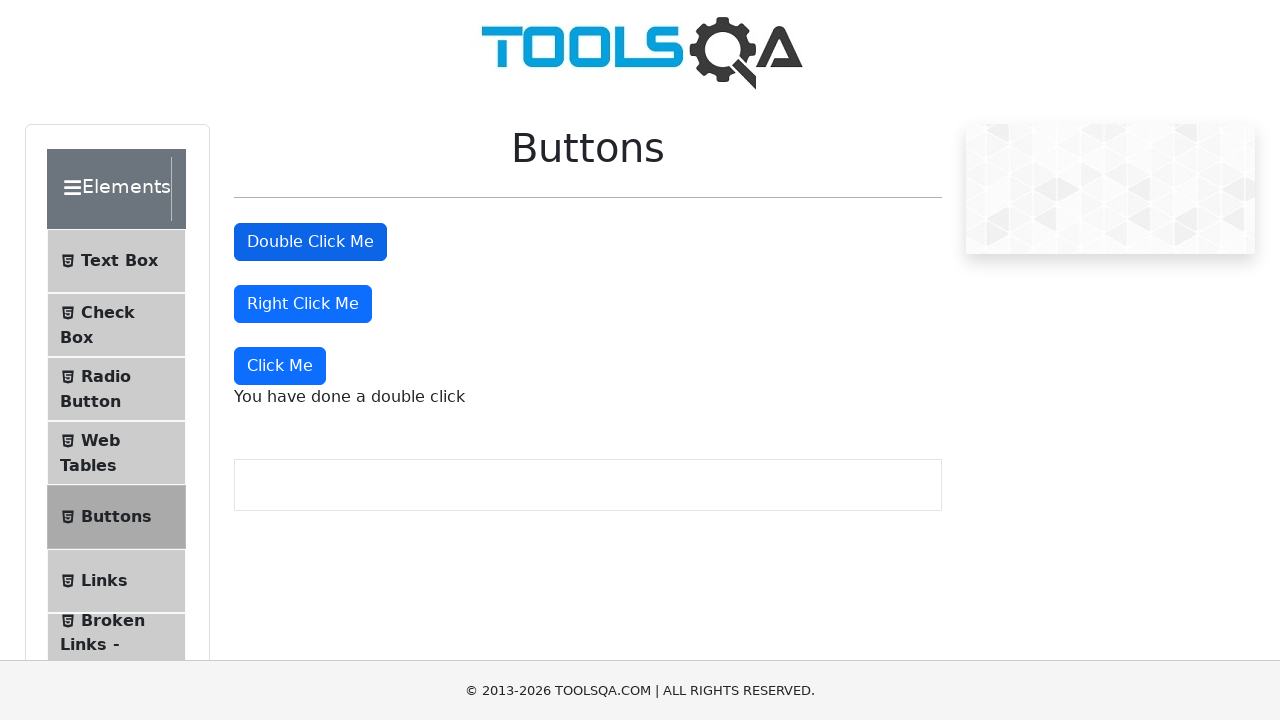

Verified double click message appeared
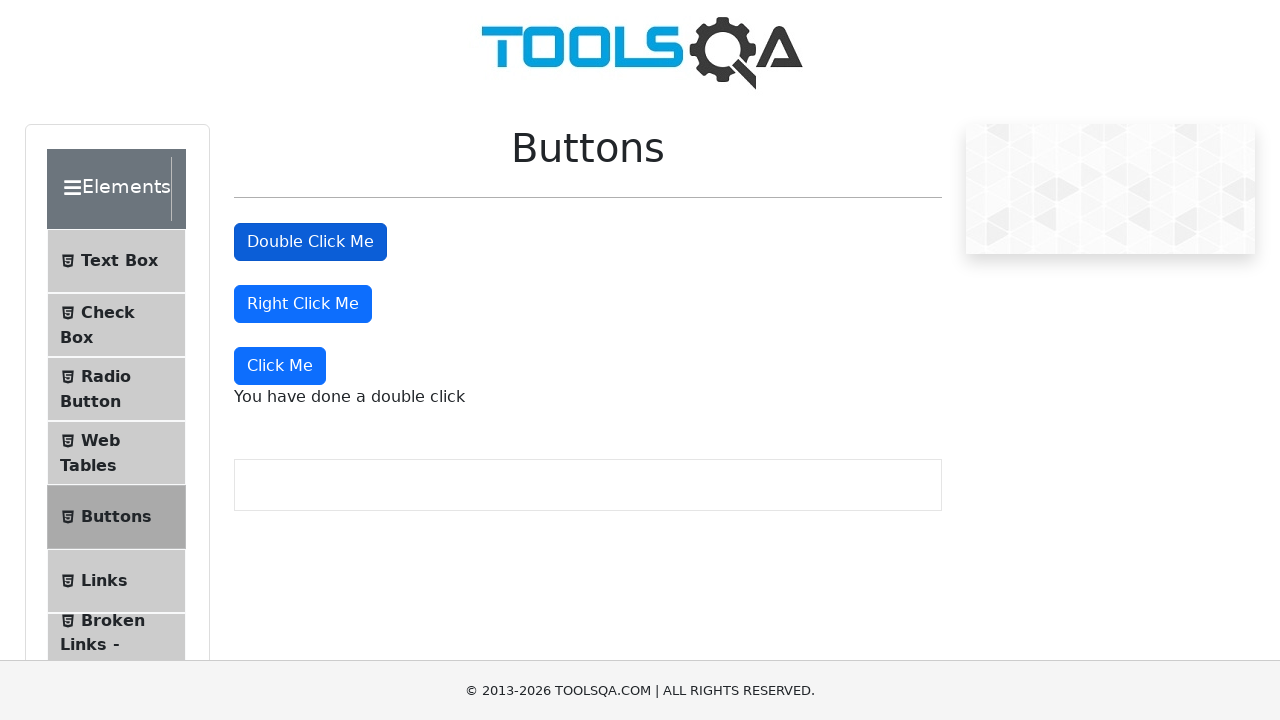

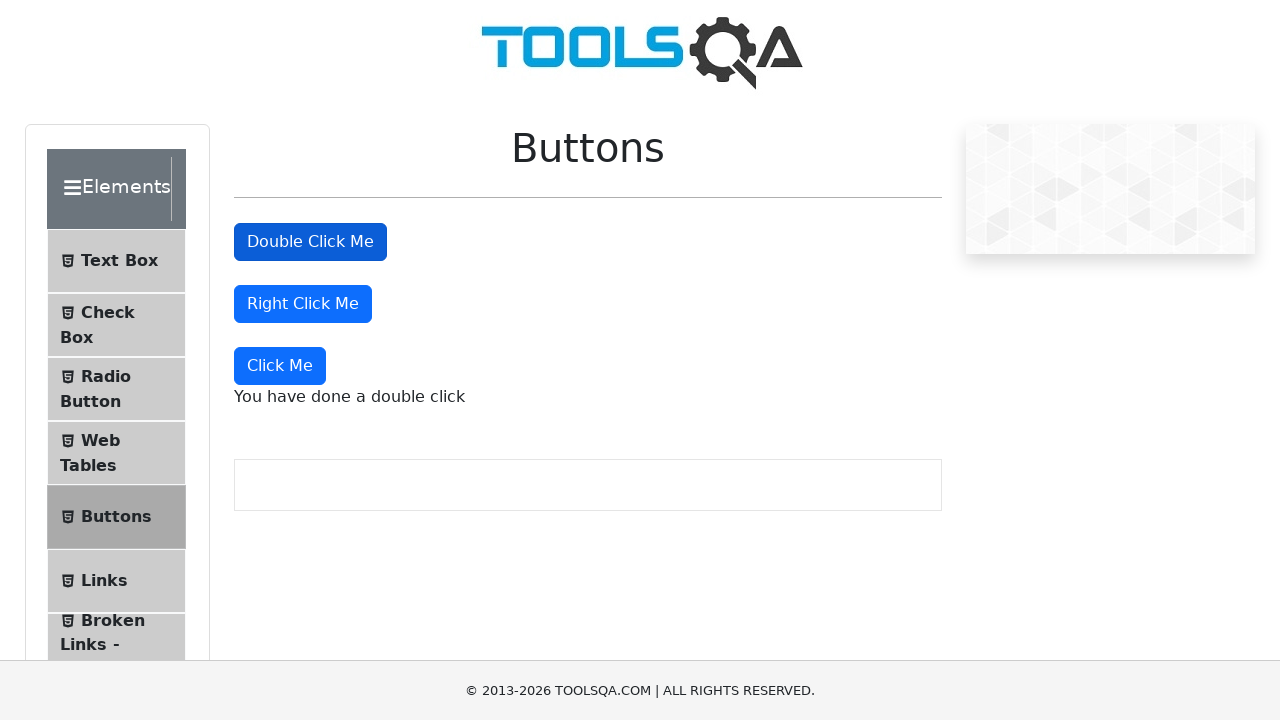